Tests various mouse input events (left click, double click, and right click) on a page and verifies the resulting text changes

Starting URL: https://v1.training-support.net/selenium/input-events

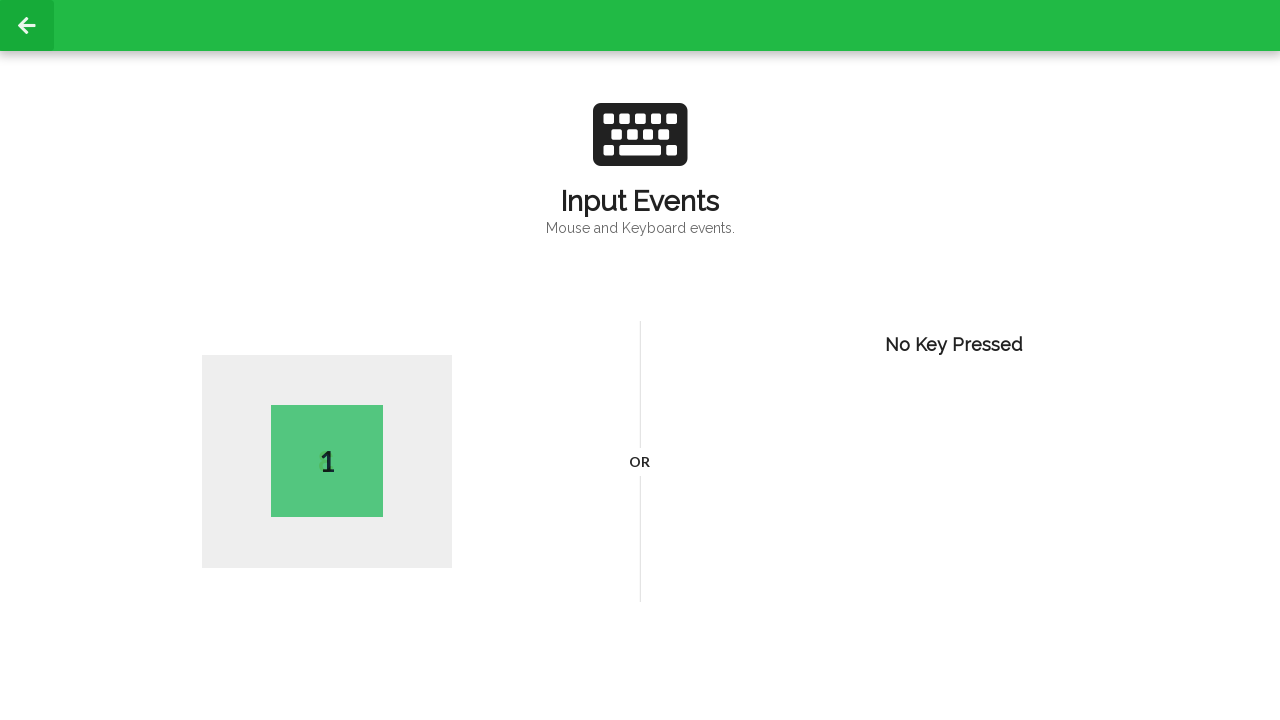

Performed left click on body element at (640, 360) on body
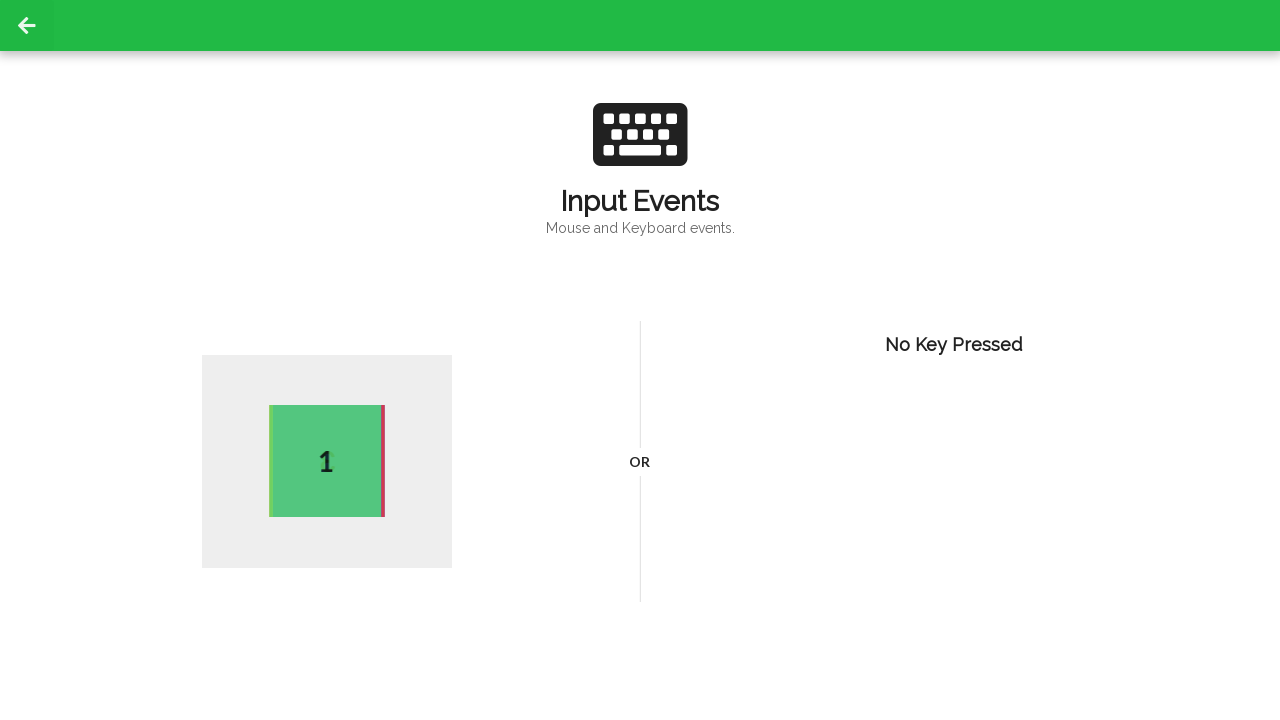

Verified text changed after left click by waiting for .active selector
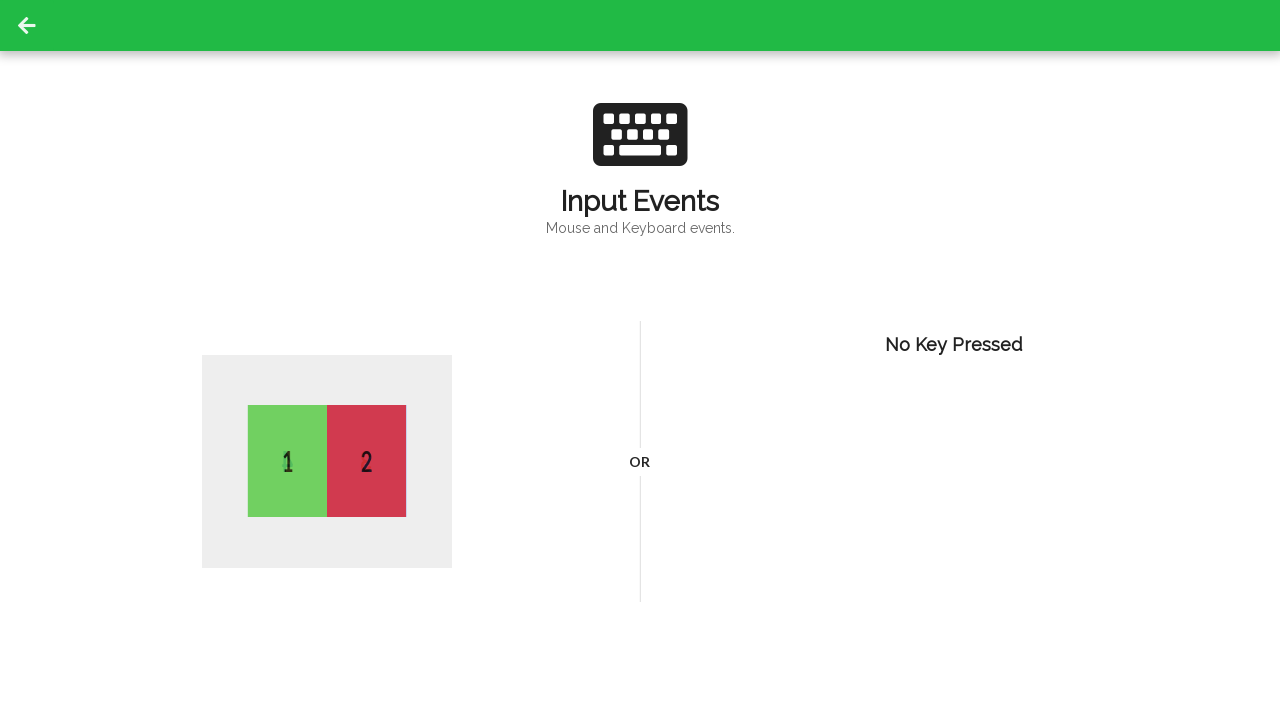

Performed double click on body element at (640, 360) on body
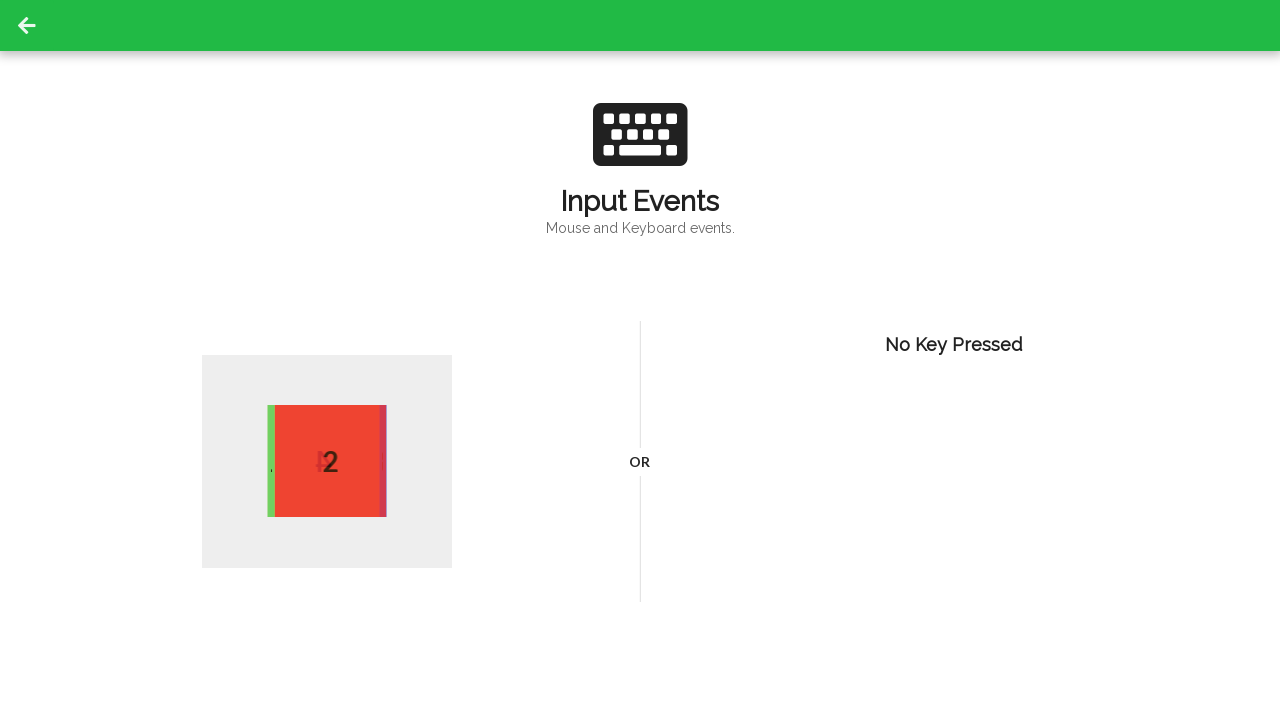

Verified text changed after double click by waiting for .active selector
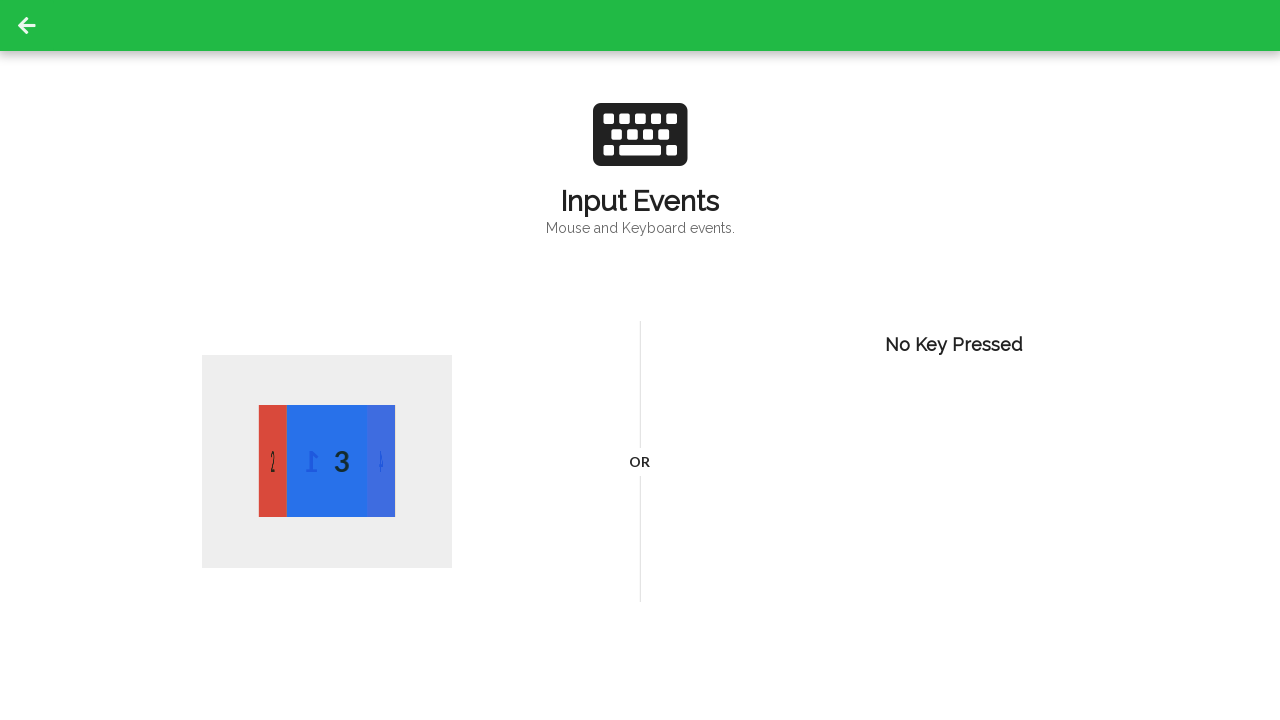

Performed right click (context click) on body element at (640, 360) on body
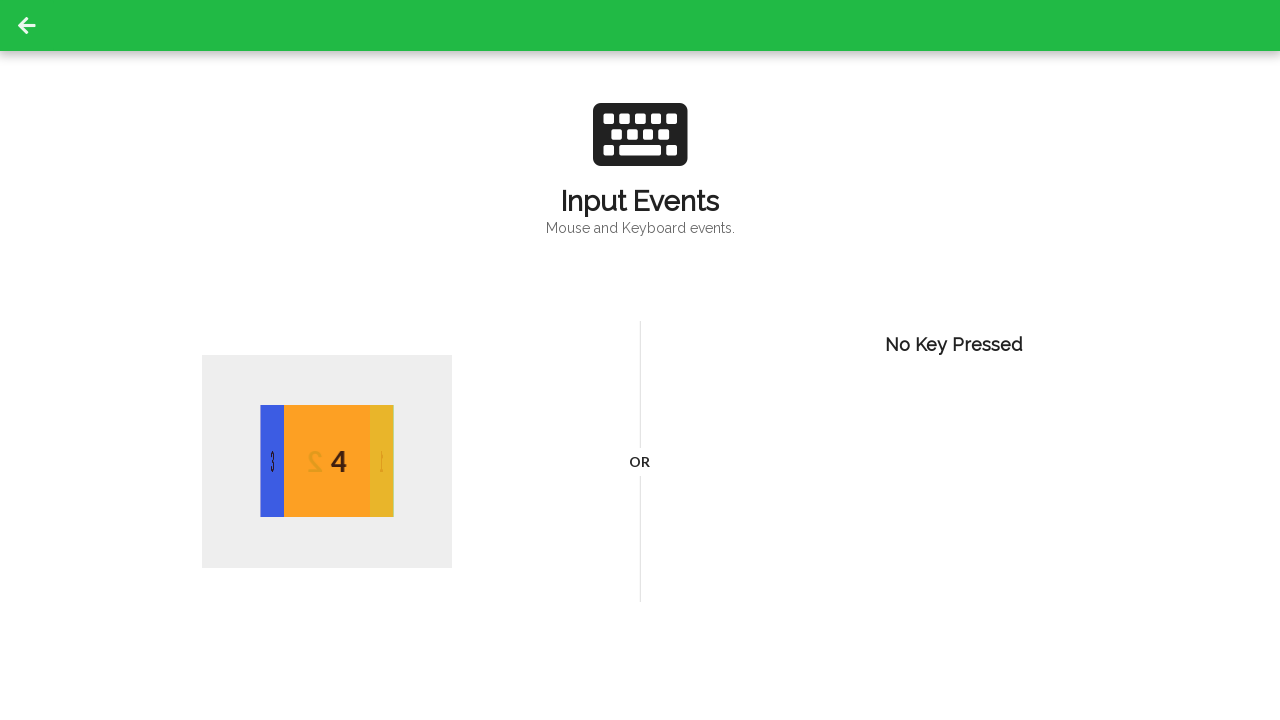

Verified text changed after right click by waiting for .active selector
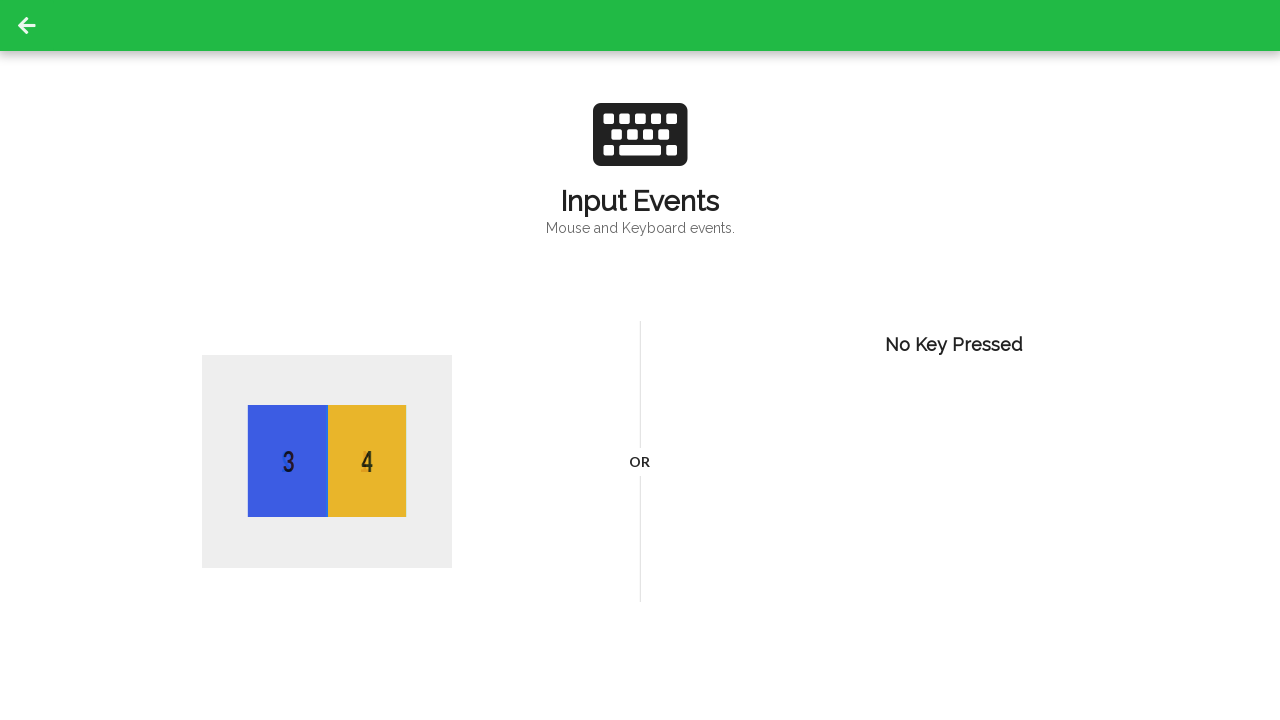

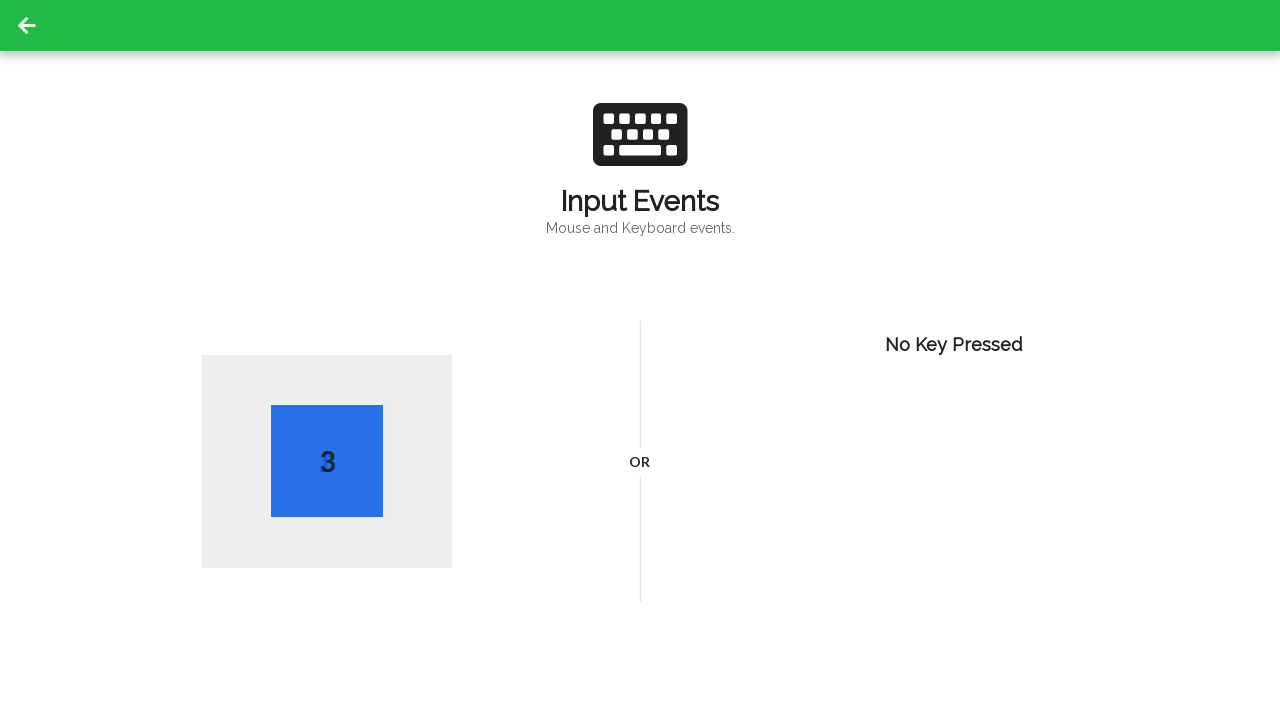